Tests the Applitools demo application by loading the login page and clicking the log-in button to navigate to the app page.

Starting URL: https://demo.applitools.com/

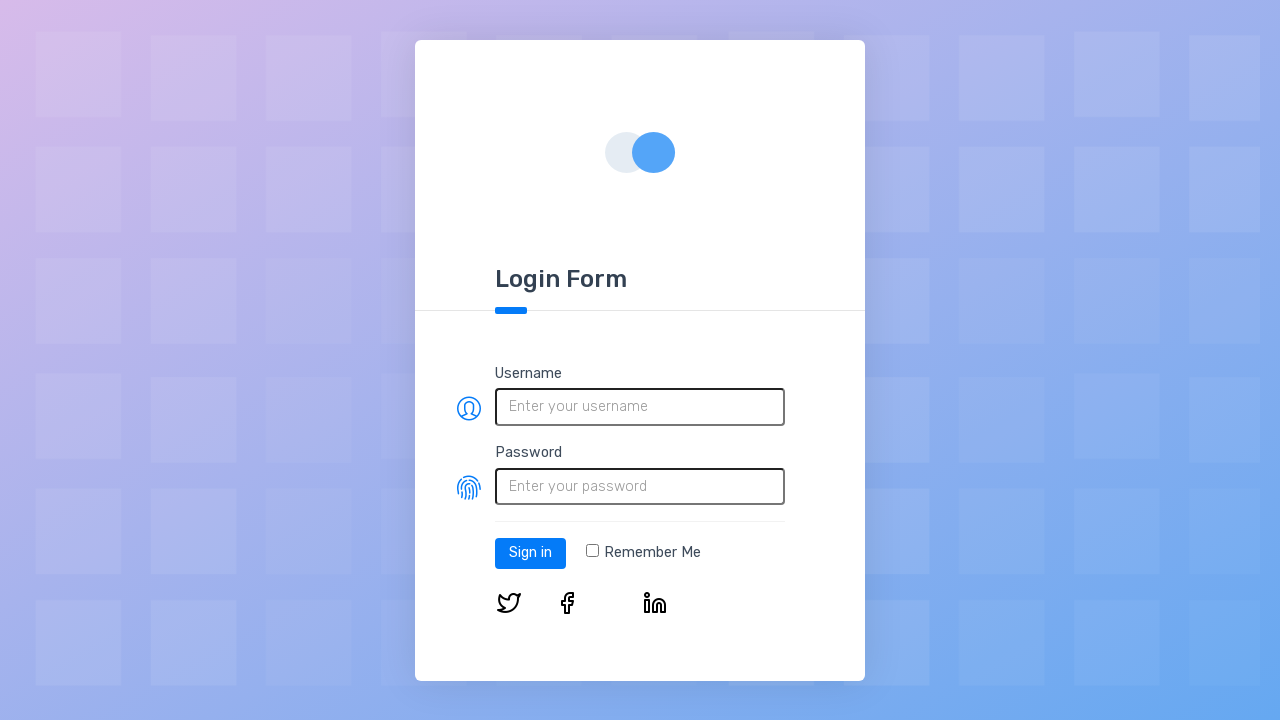

Login button loaded on the page
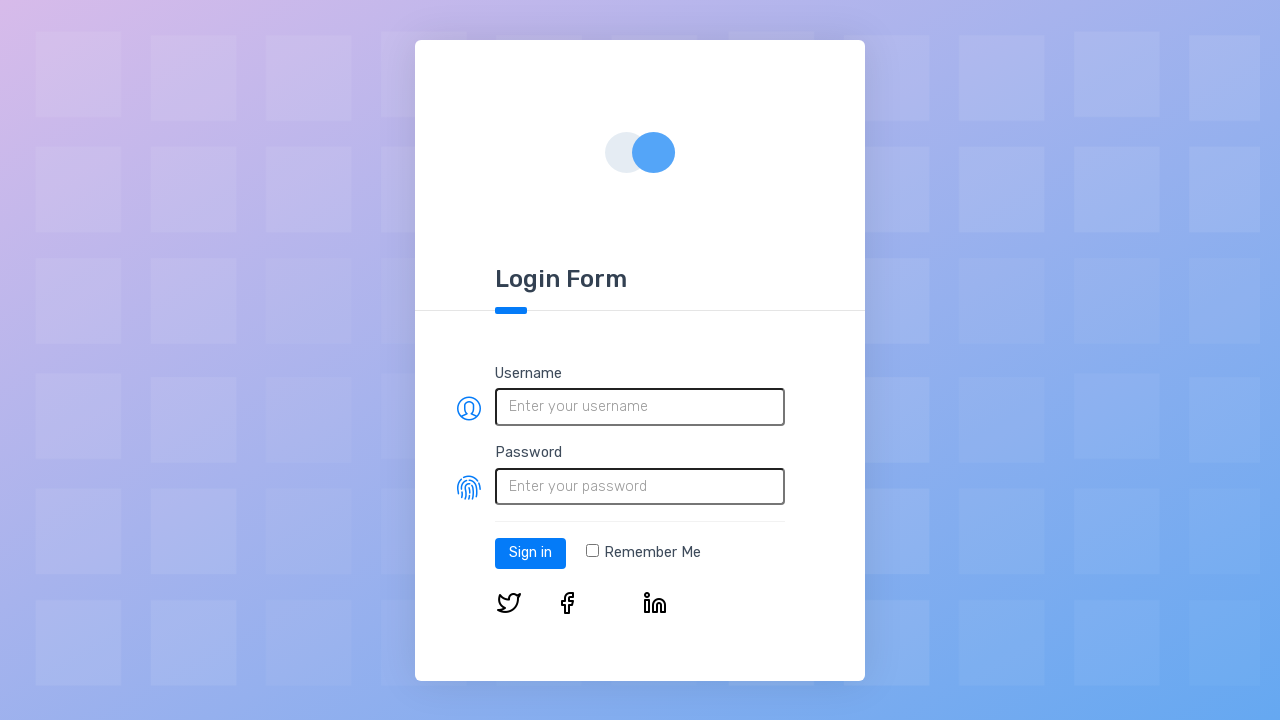

Clicked the log-in button at (530, 553) on #log-in
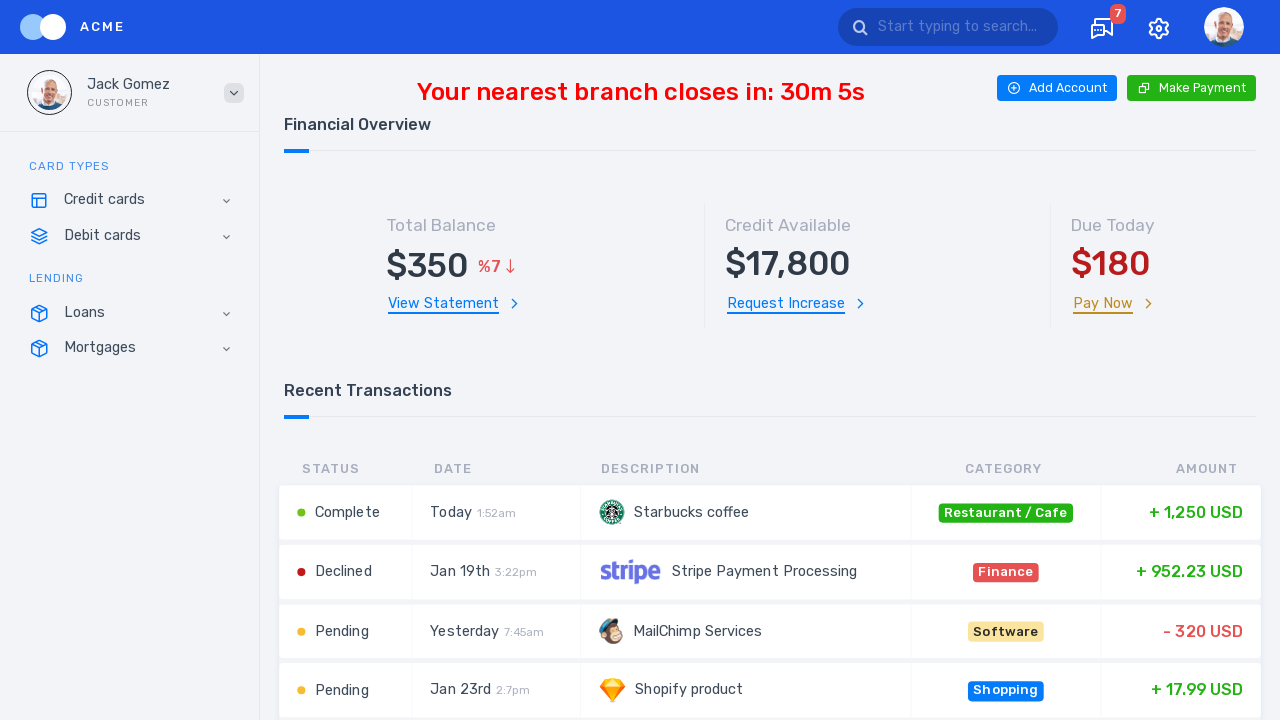

App page fully loaded after login (network idle)
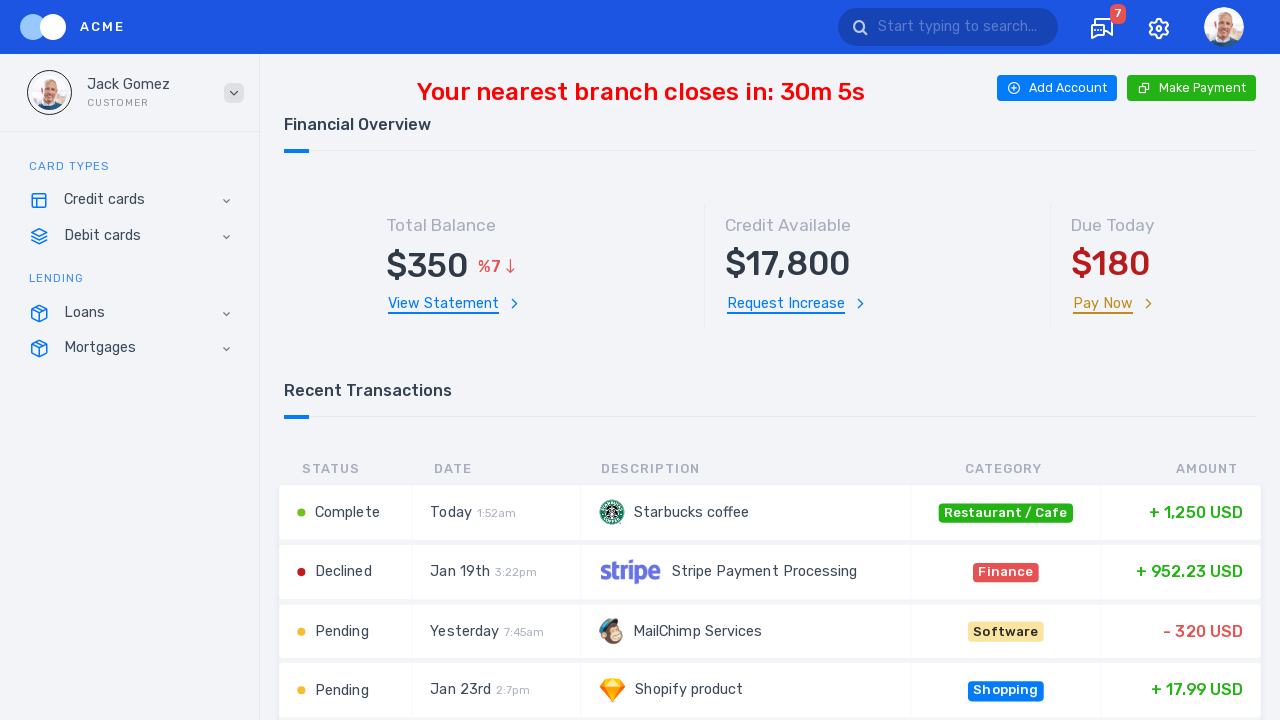

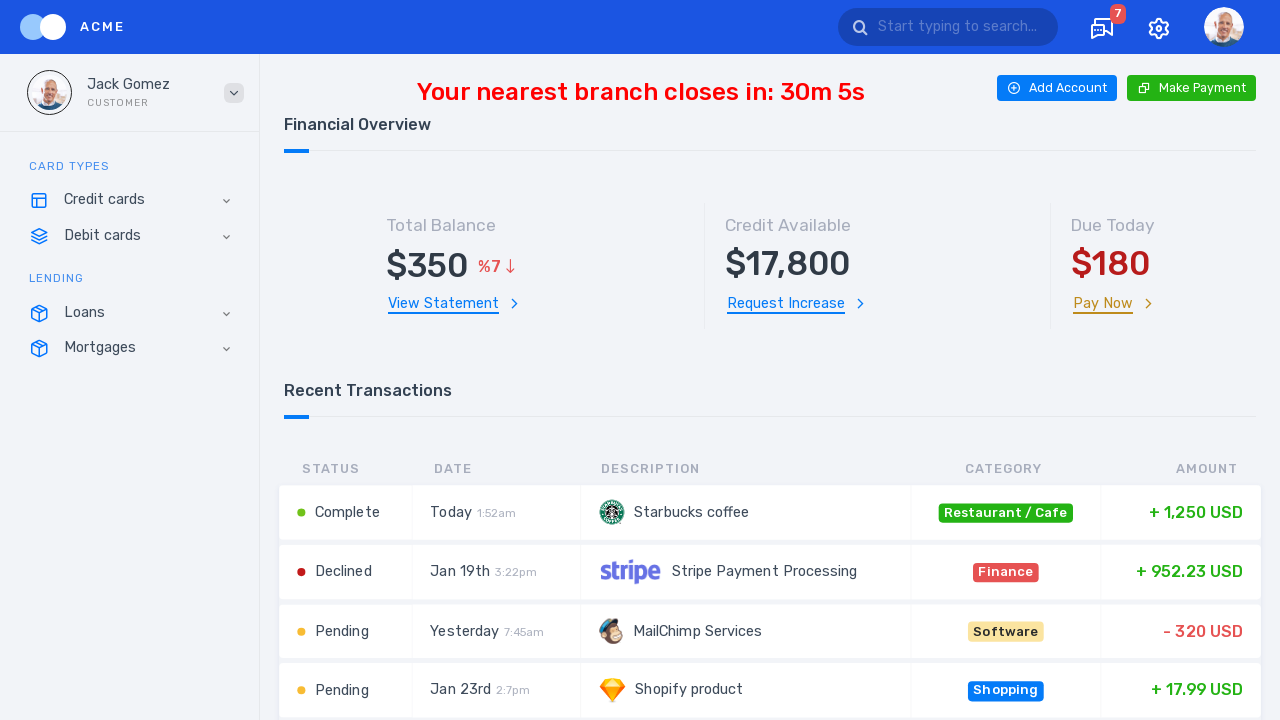